Navigates to a product page, clicks on the reviews tab, and submits a 5-star review with comment, name, and email

Starting URL: http://practice.automationtesting.in/

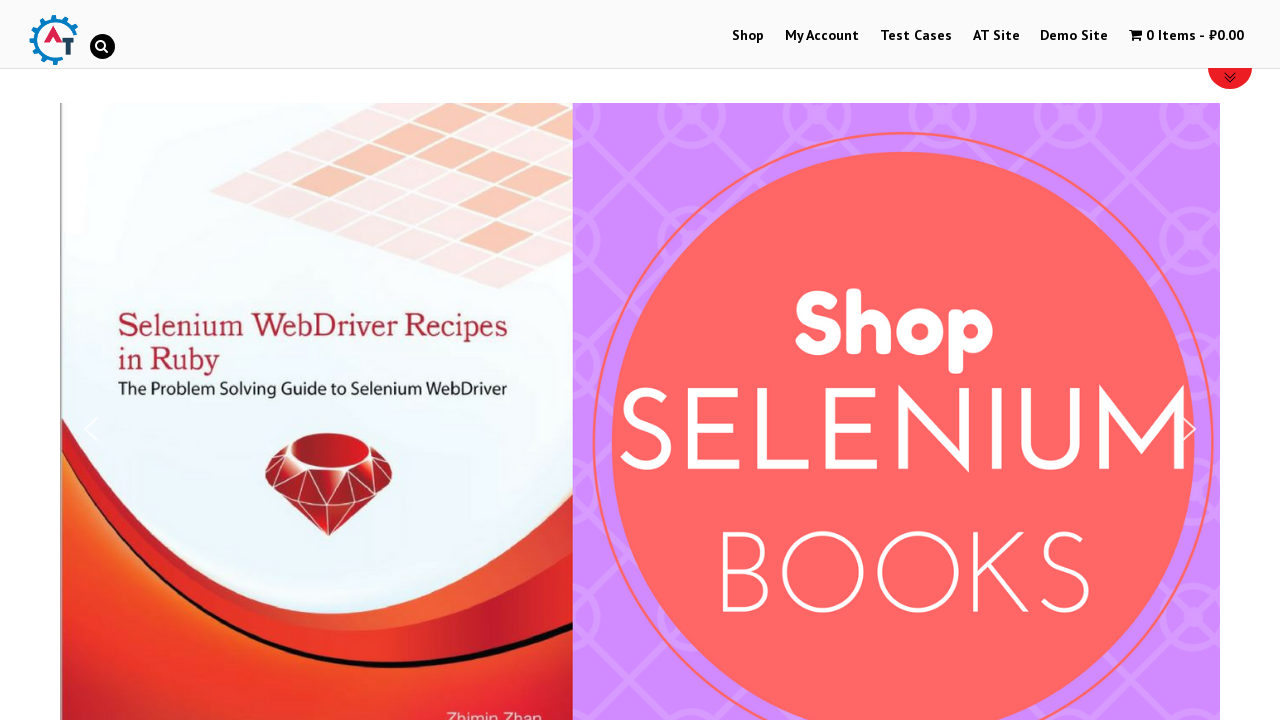

Scrolled down 600px to view products
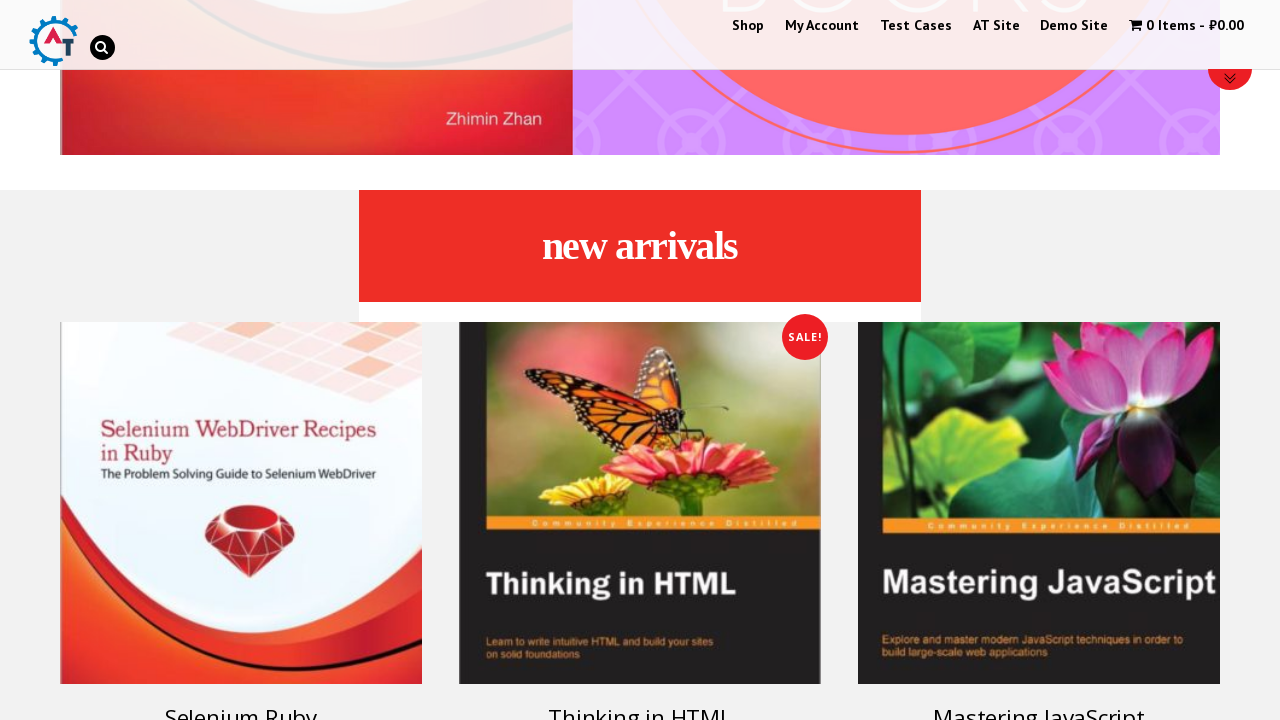

Clicked on Selenium Ruby product link at (241, 458) on a:has-text('Selenium Ruby')
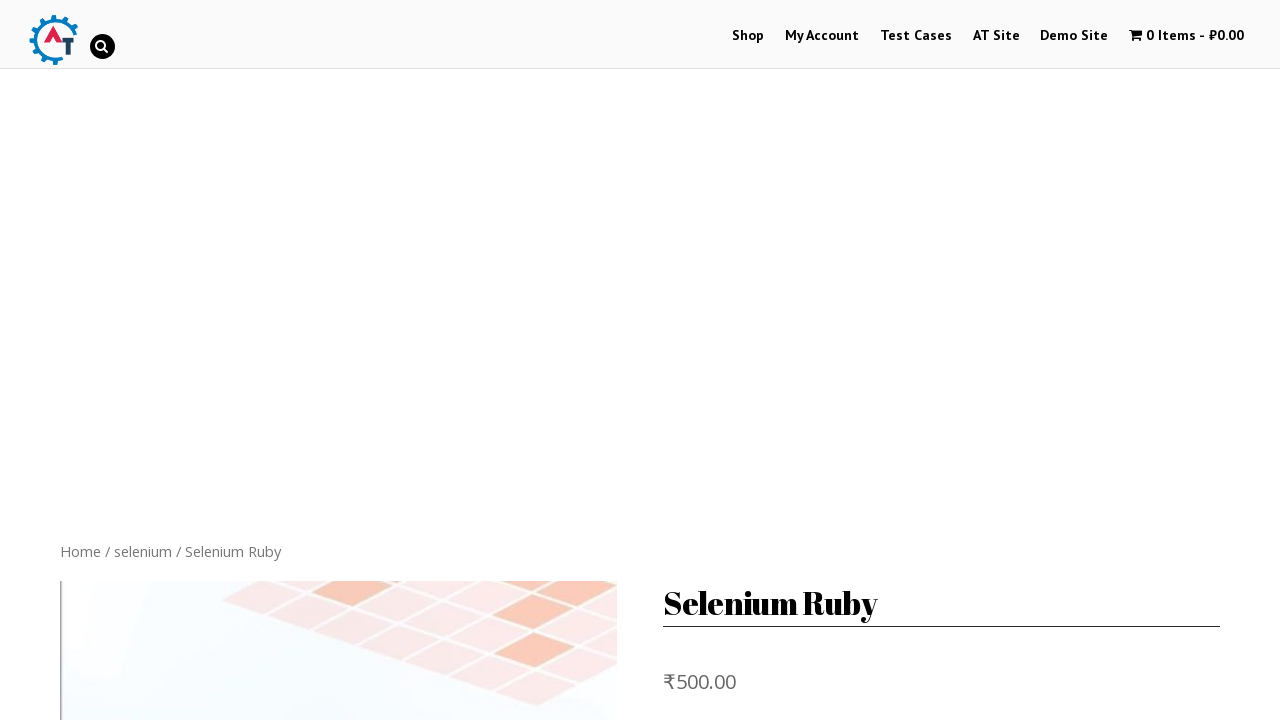

Clicked on Reviews tab at (309, 360) on .reviews_tab > a
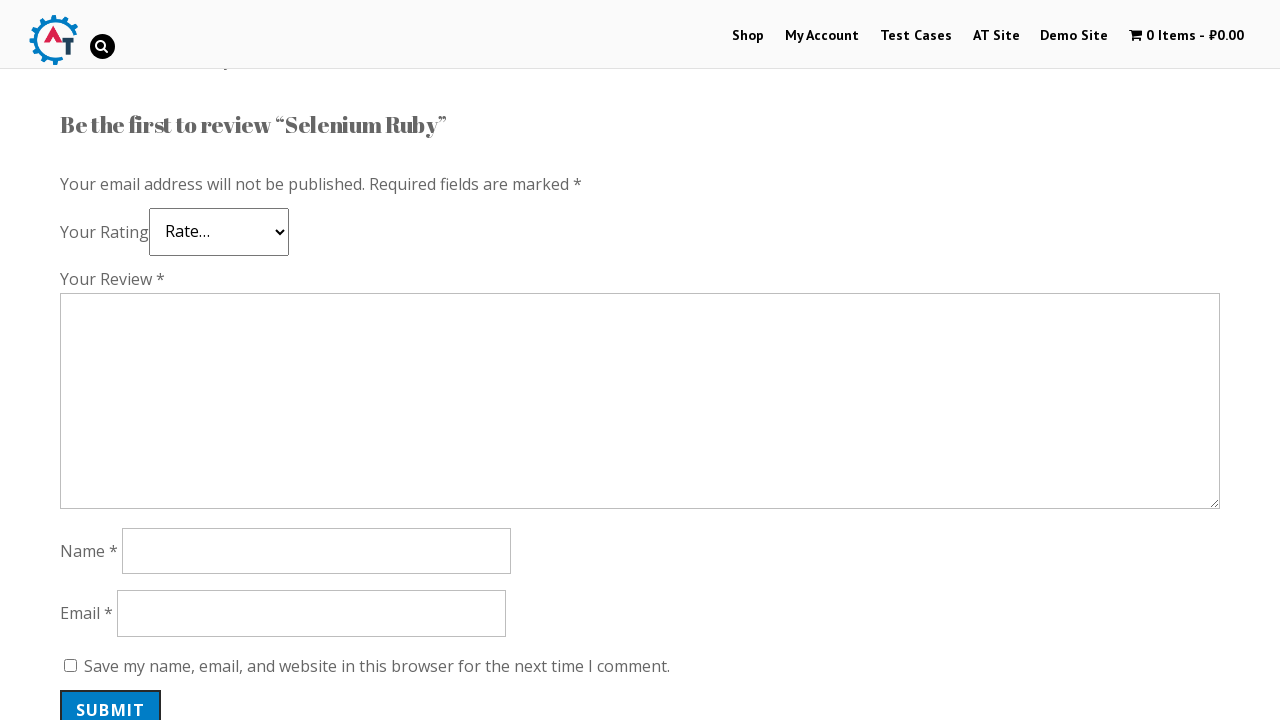

Clicked 5-star rating at (132, 244) on .star-5
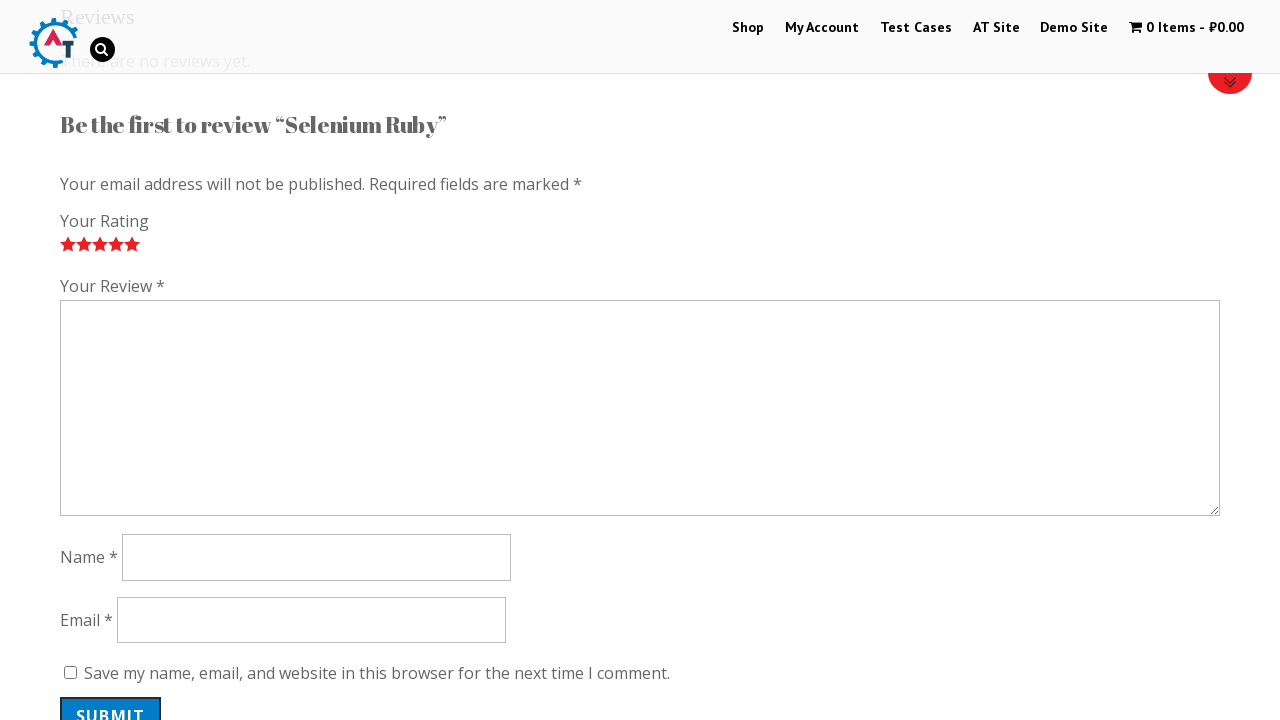

Filled review comment with 'Nice book!' on #comment
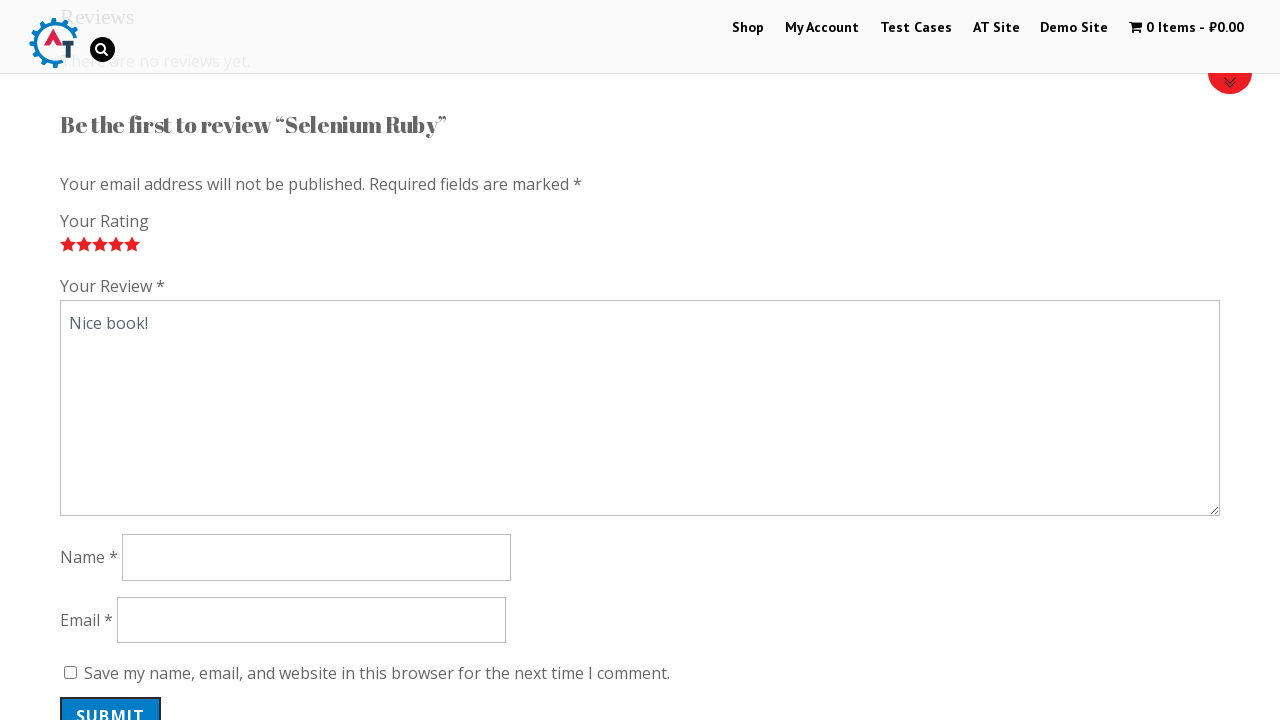

Filled reviewer name with 'Tester' on #author
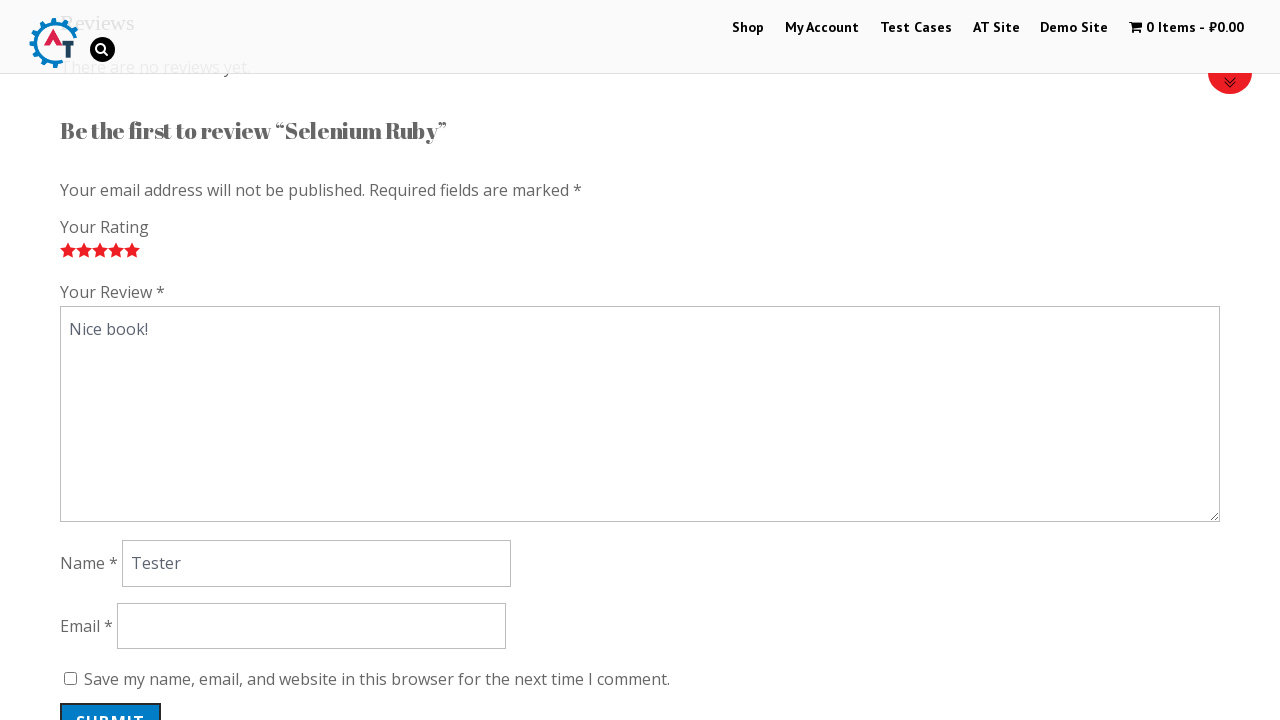

Filled reviewer email with 'tester@gmail.com' on #email
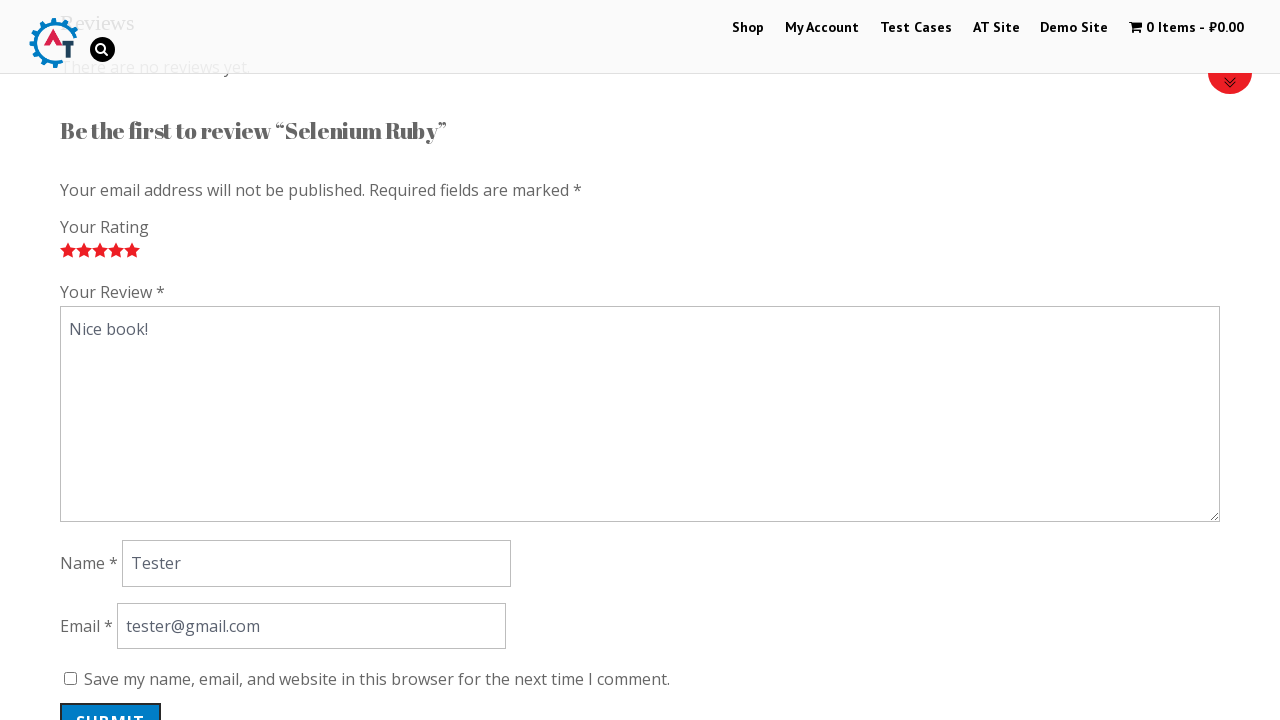

Clicked submit button to post review at (111, 700) on #submit
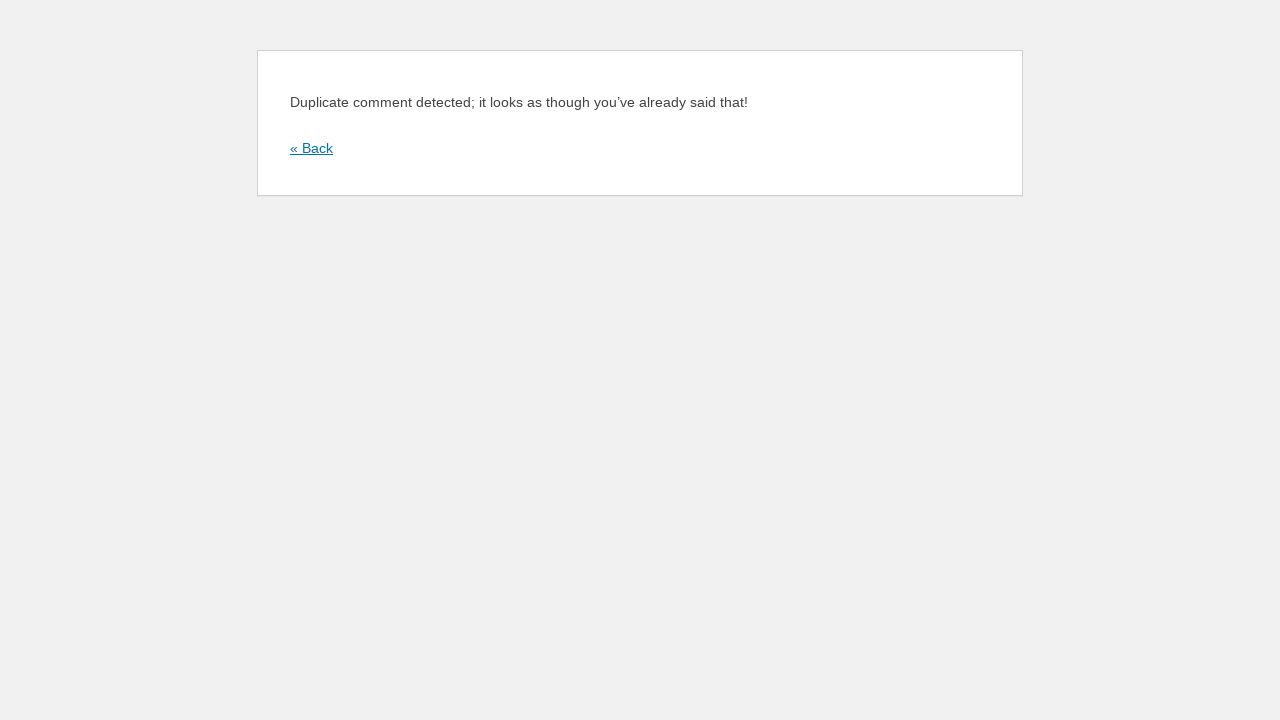

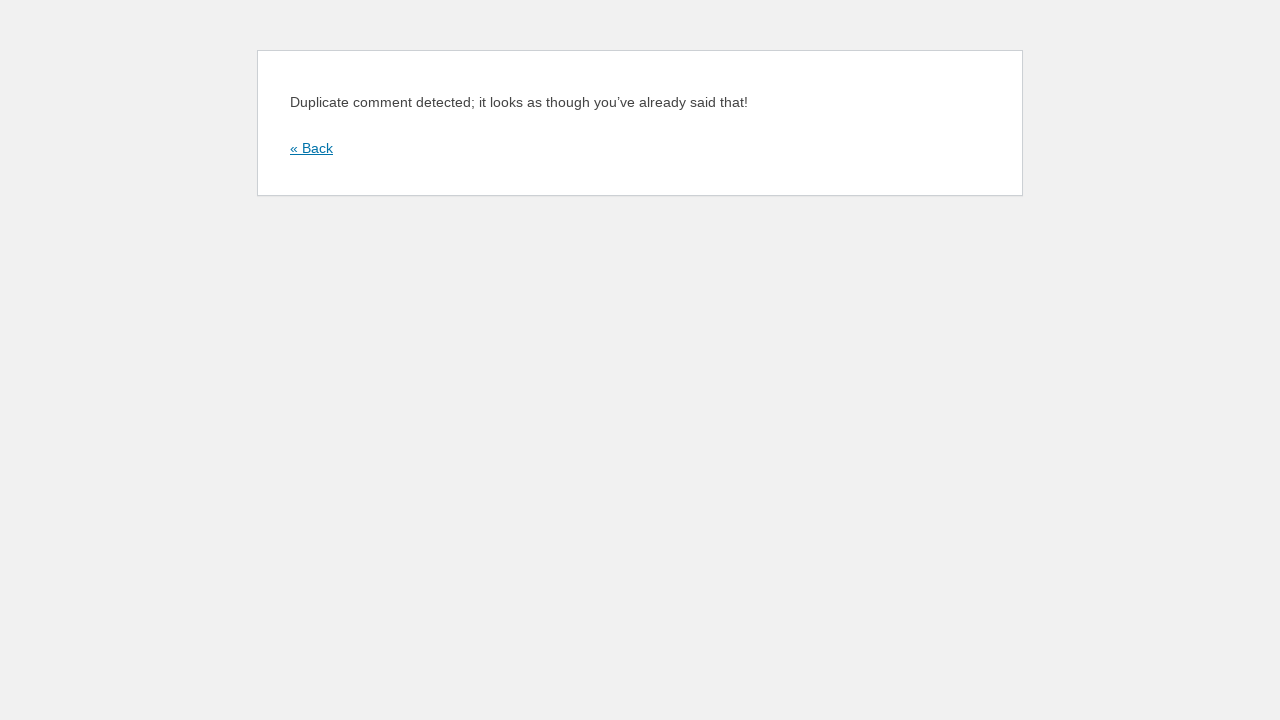